Navigates to a page, finds and clicks a link with a specific calculated text value, then fills out a form with personal information and submits it

Starting URL: http://suninjuly.github.io/find_link_text

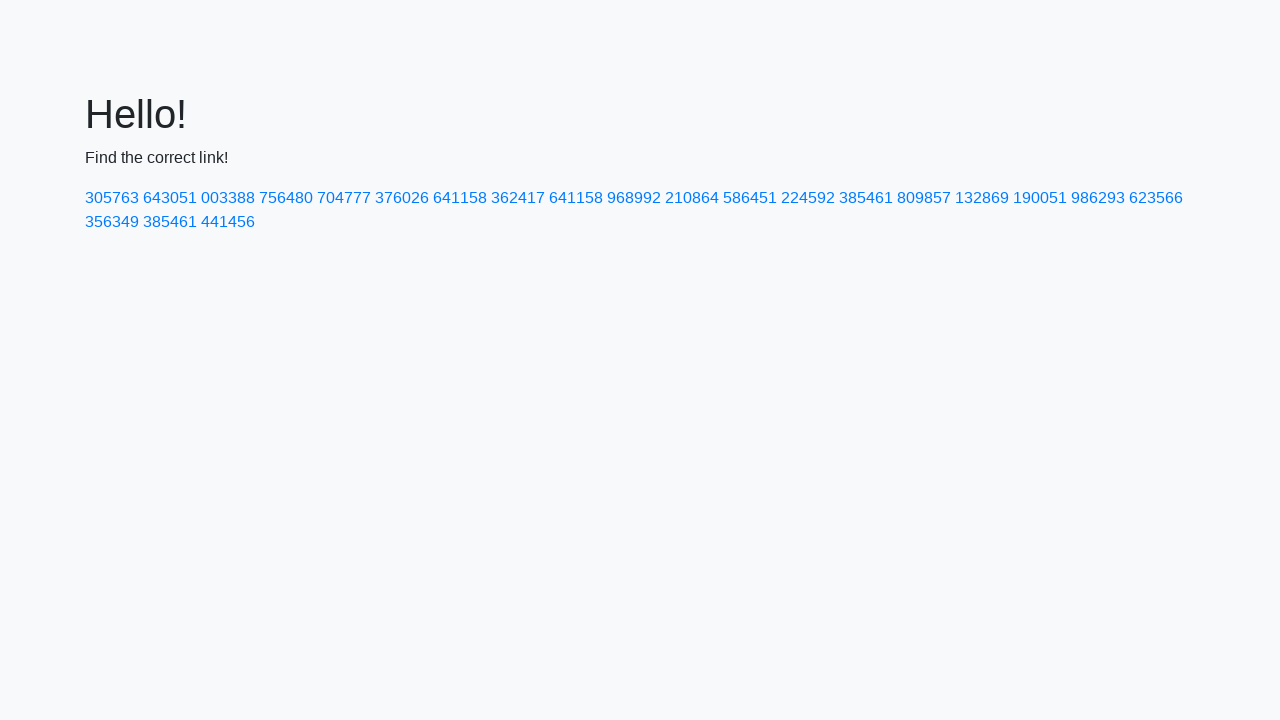

Calculated link text value: 224592
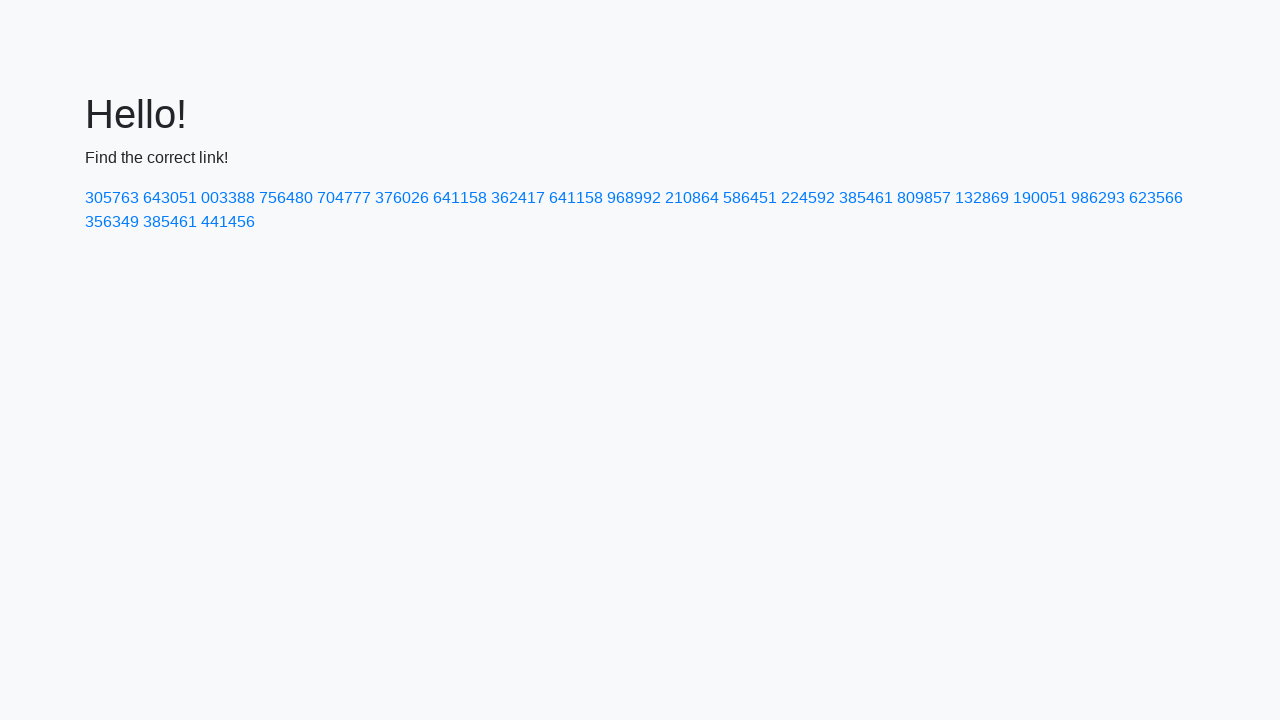

Clicked link with calculated text '224592' at (808, 198) on a:has-text('224592')
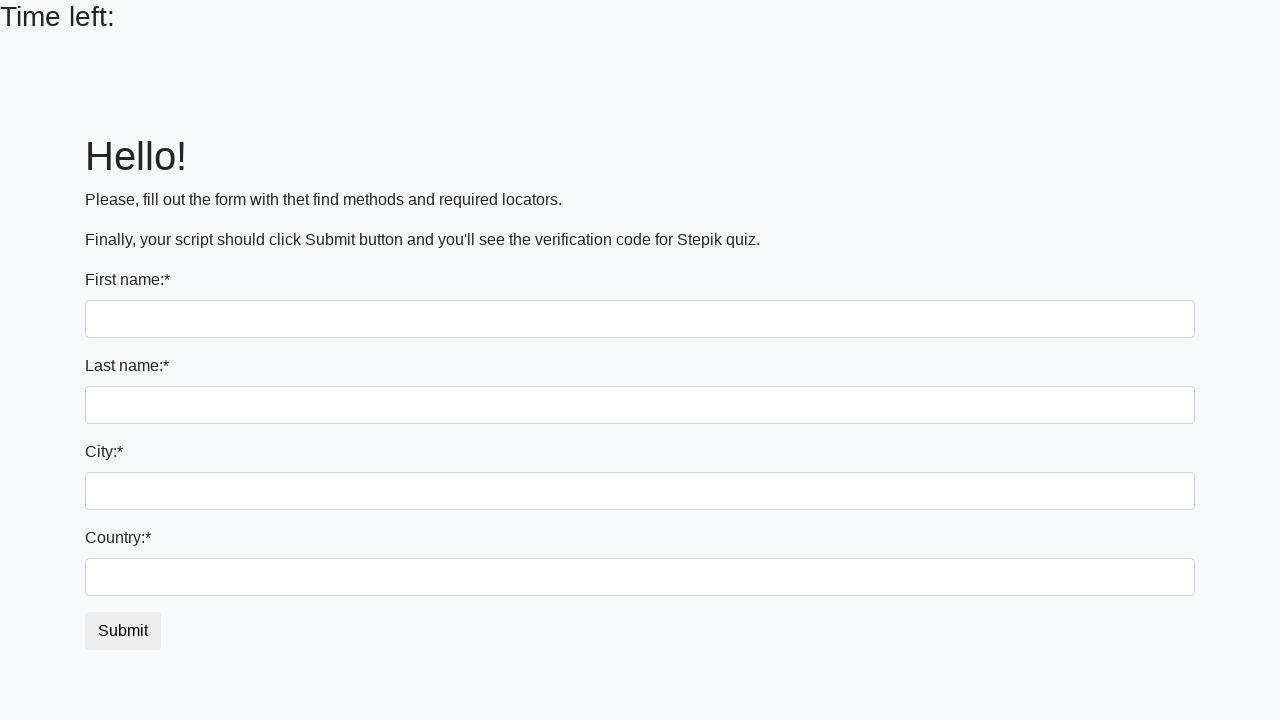

Filled first name field with 'Jopa' on [name="first_name"]
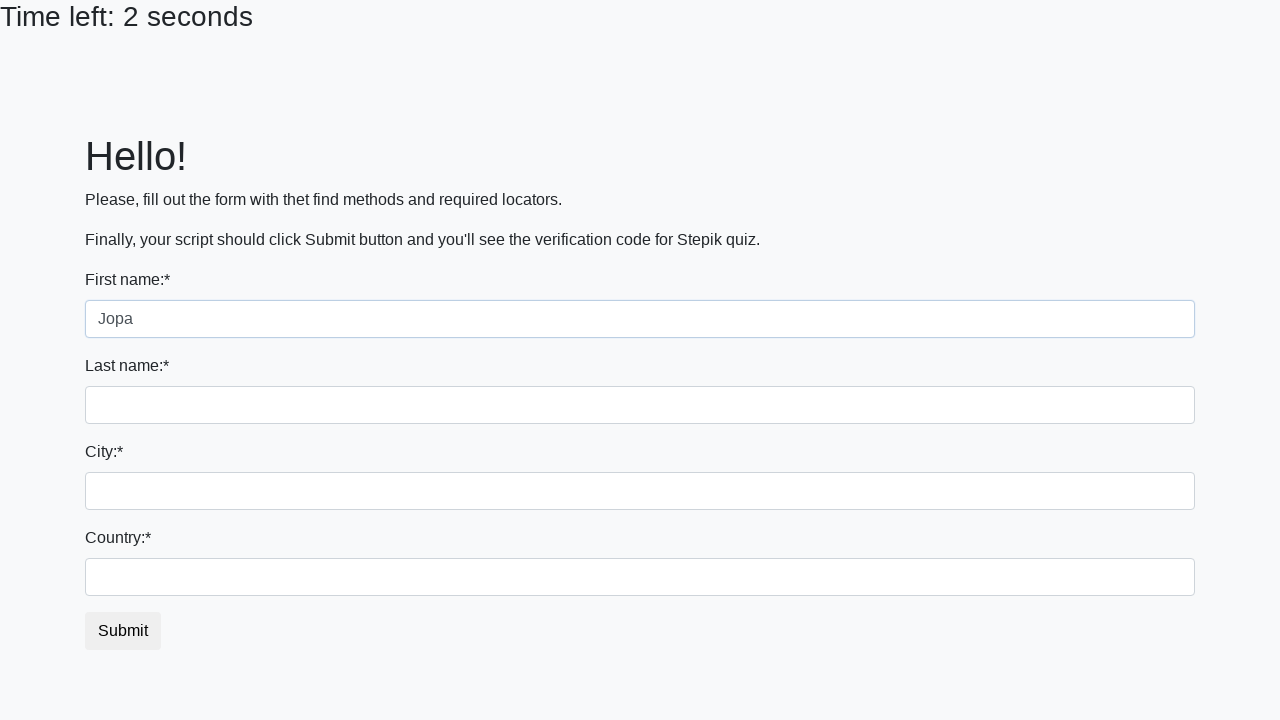

Filled last name field with 'Petya' on [name="last_name"]
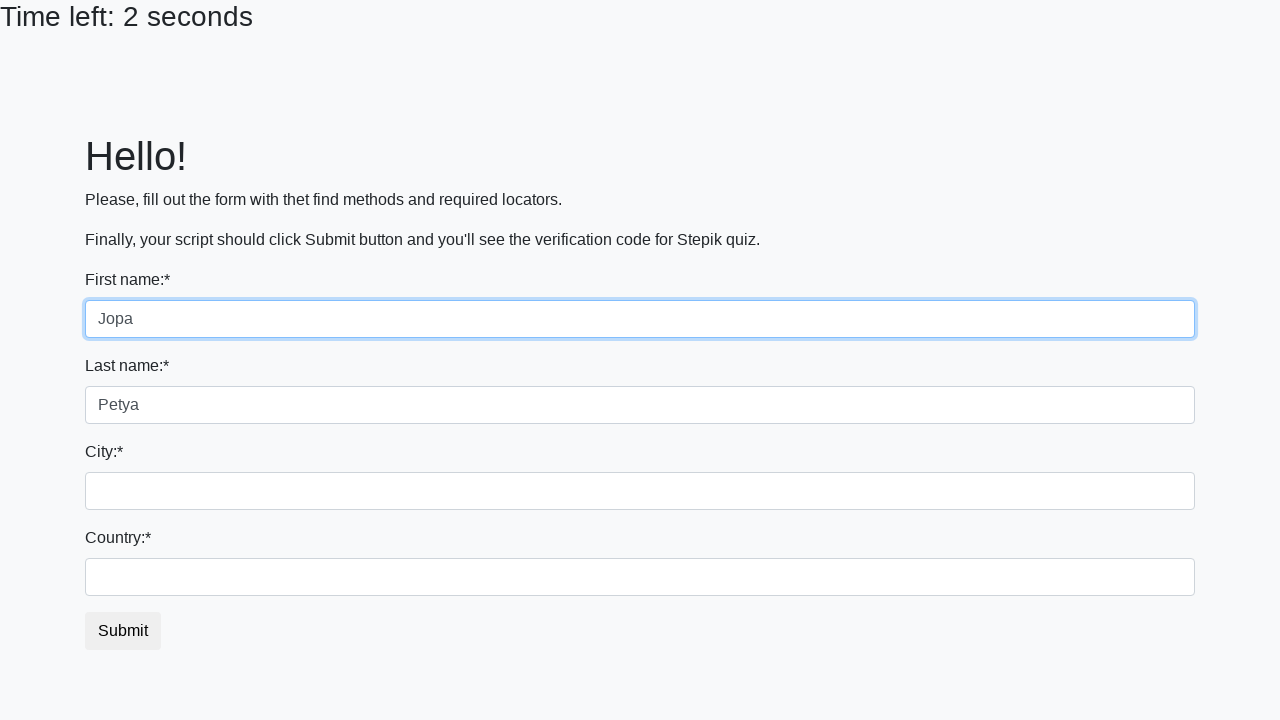

Filled city field with 'Petrograd' on .form-control.city
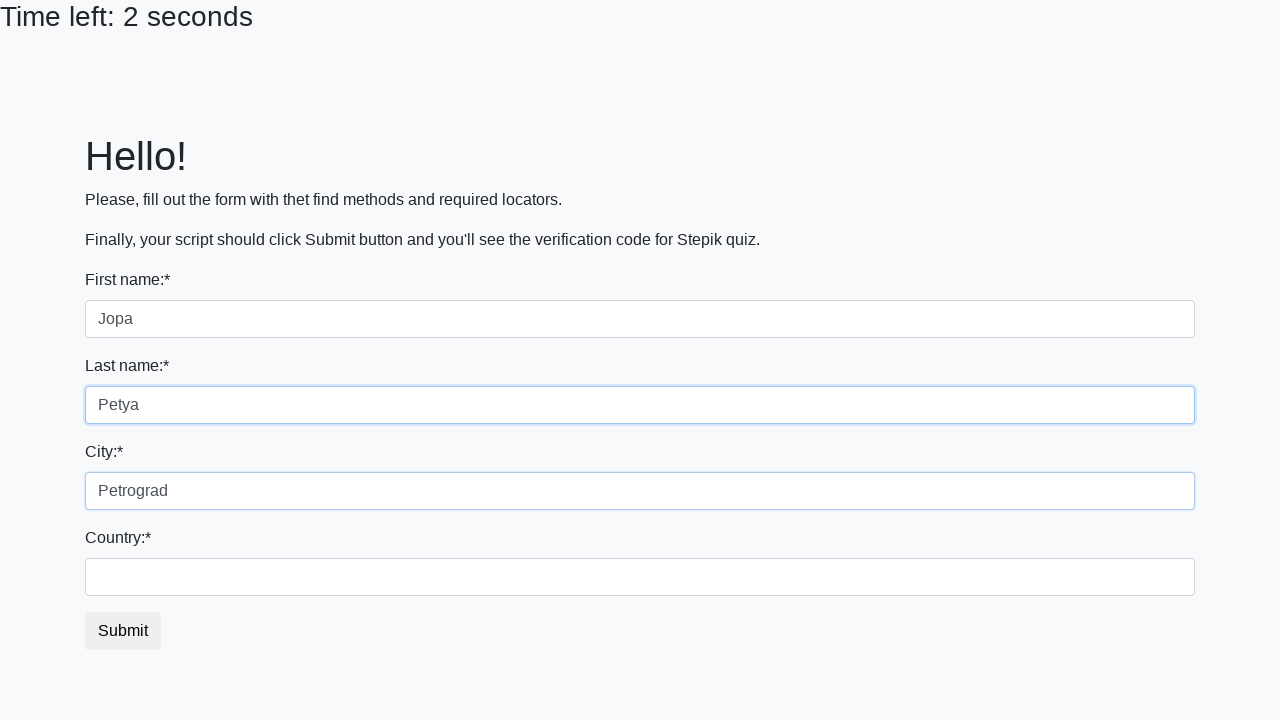

Filled country field with 'BOLIVIA' on #country
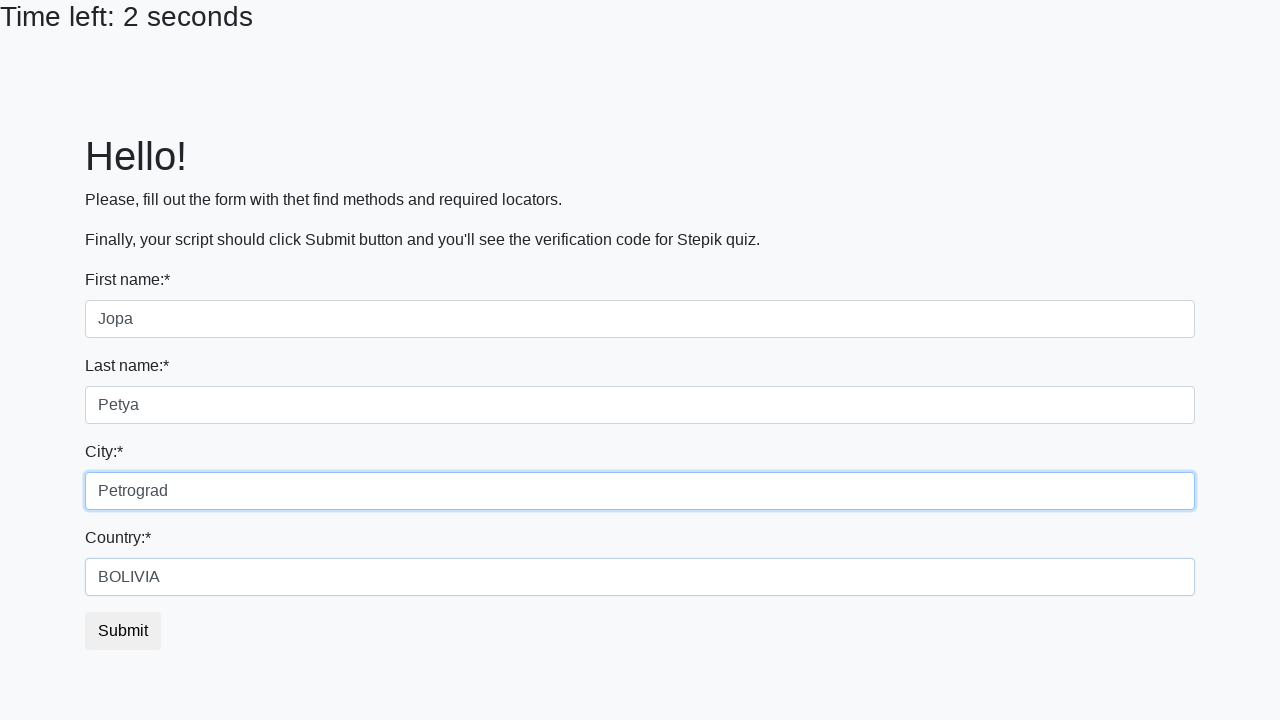

Clicked form submit button at (123, 631) on xpath=//button
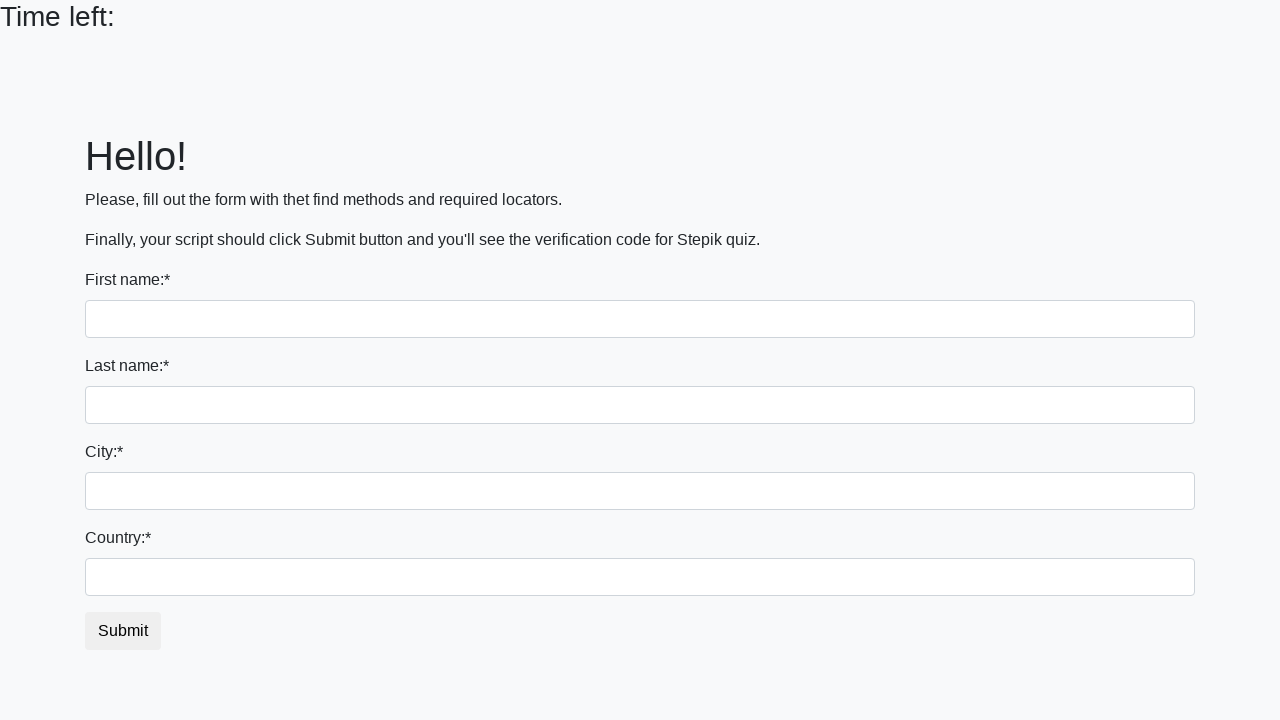

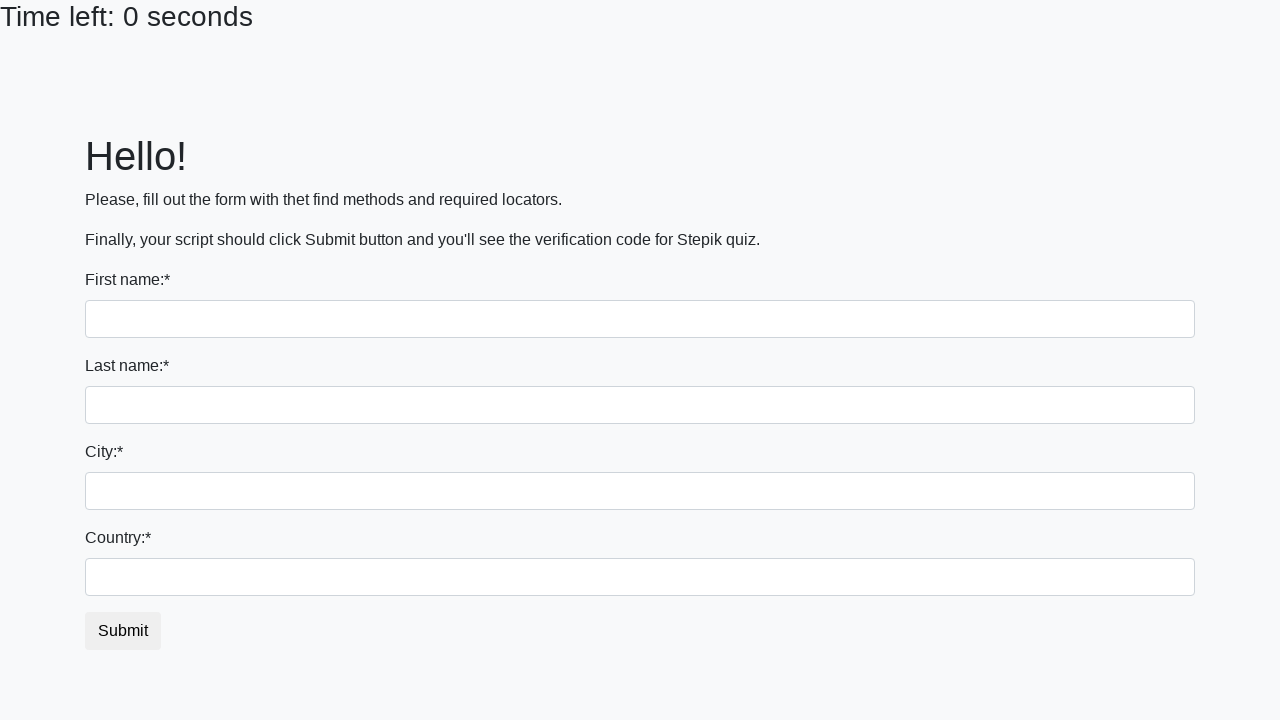